Navigates to the FirstCry website homepage and waits for the page to load

Starting URL: https://www.firstcry.com

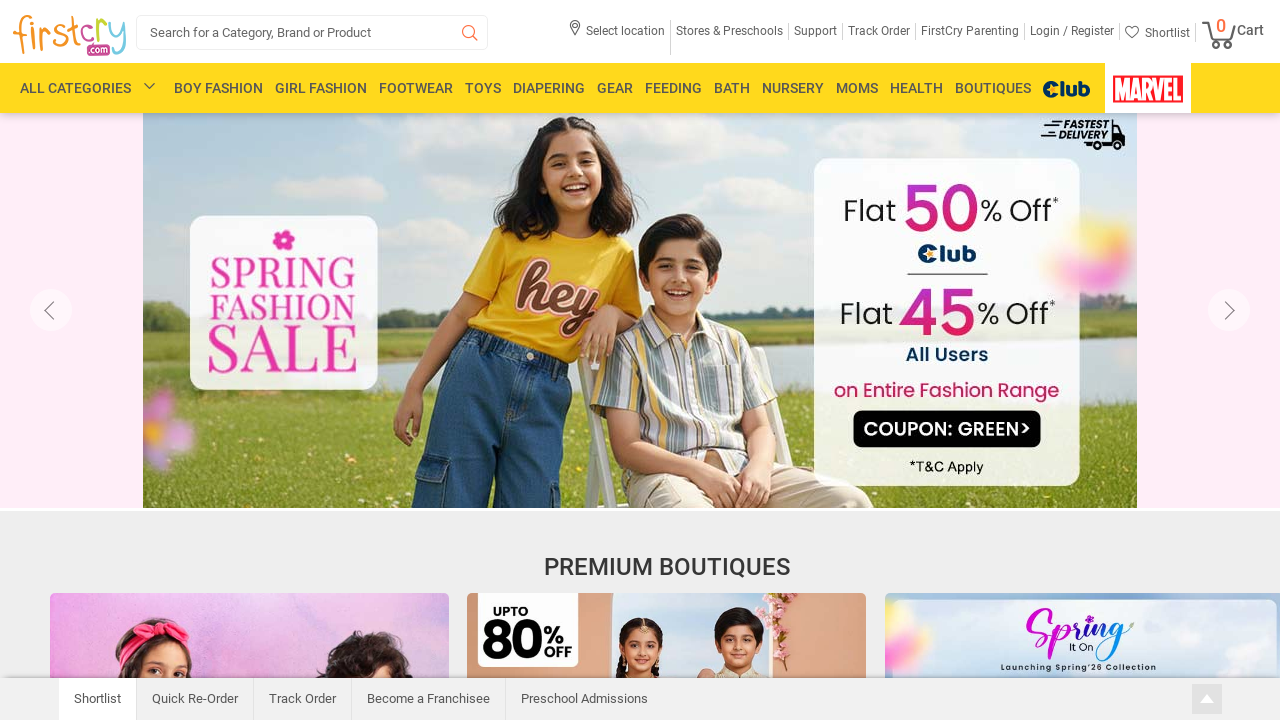

Navigated to FirstCry website homepage
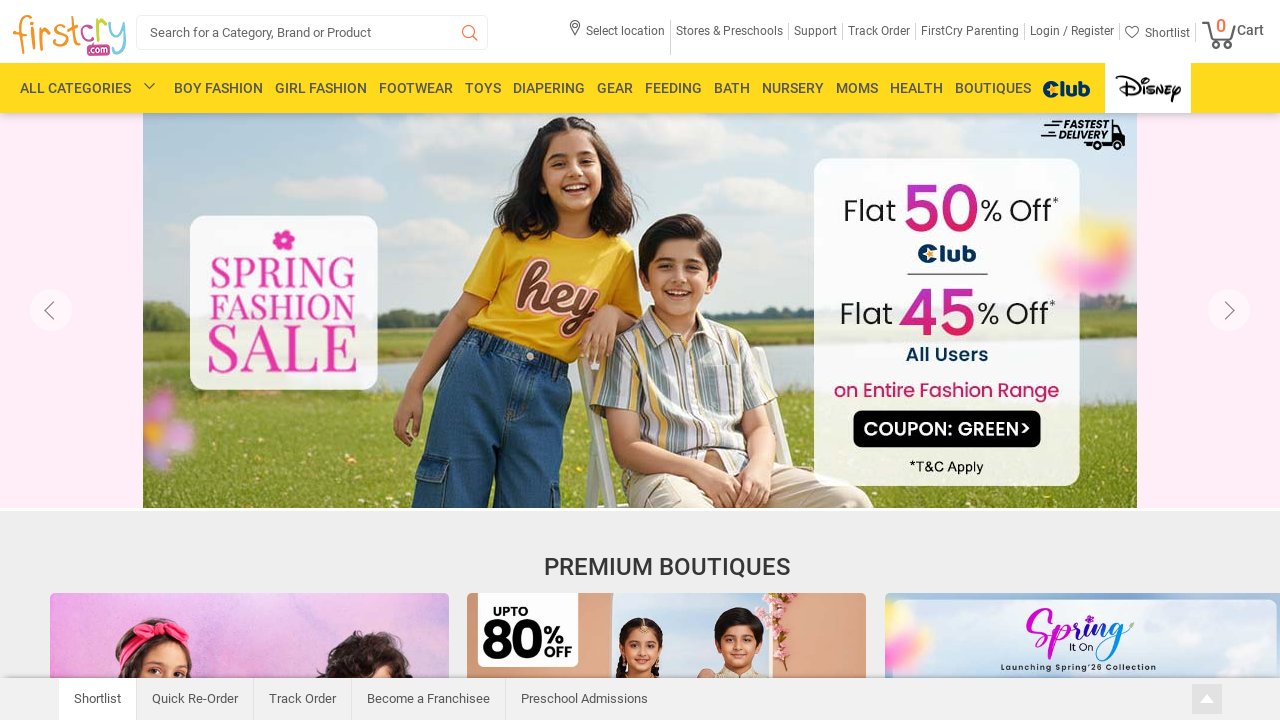

Waited for page to fully load with networkidle state
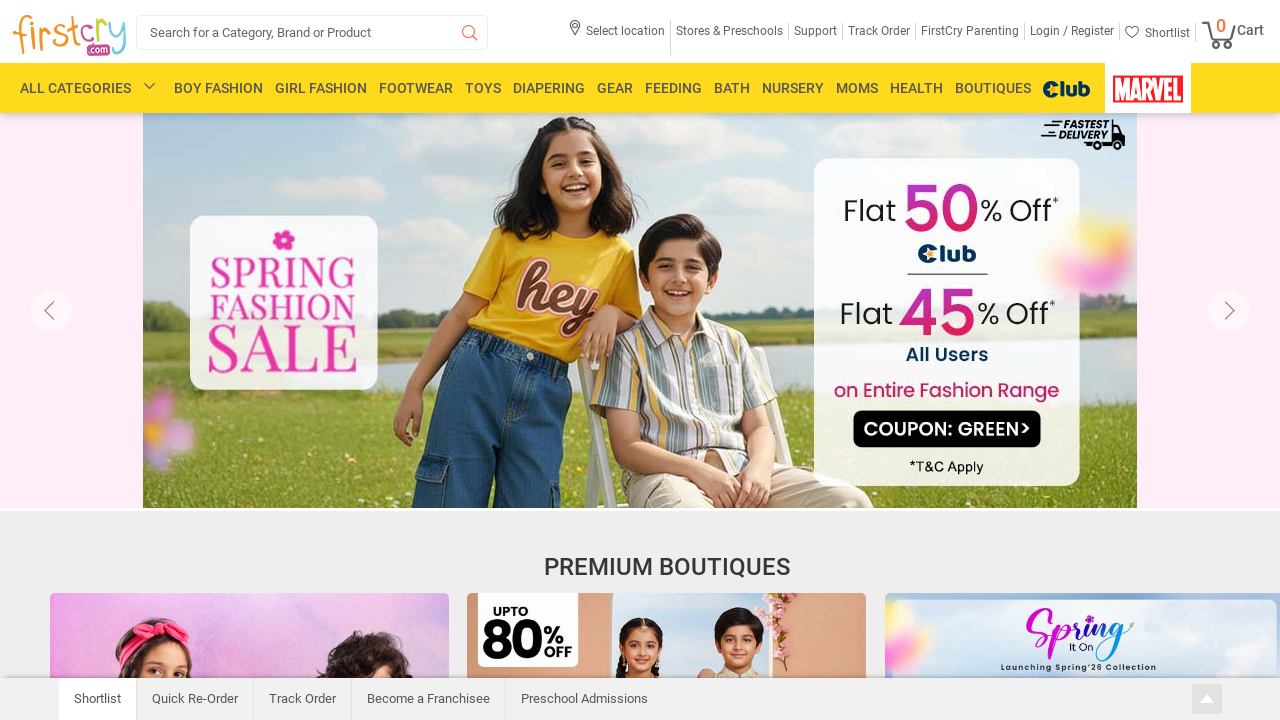

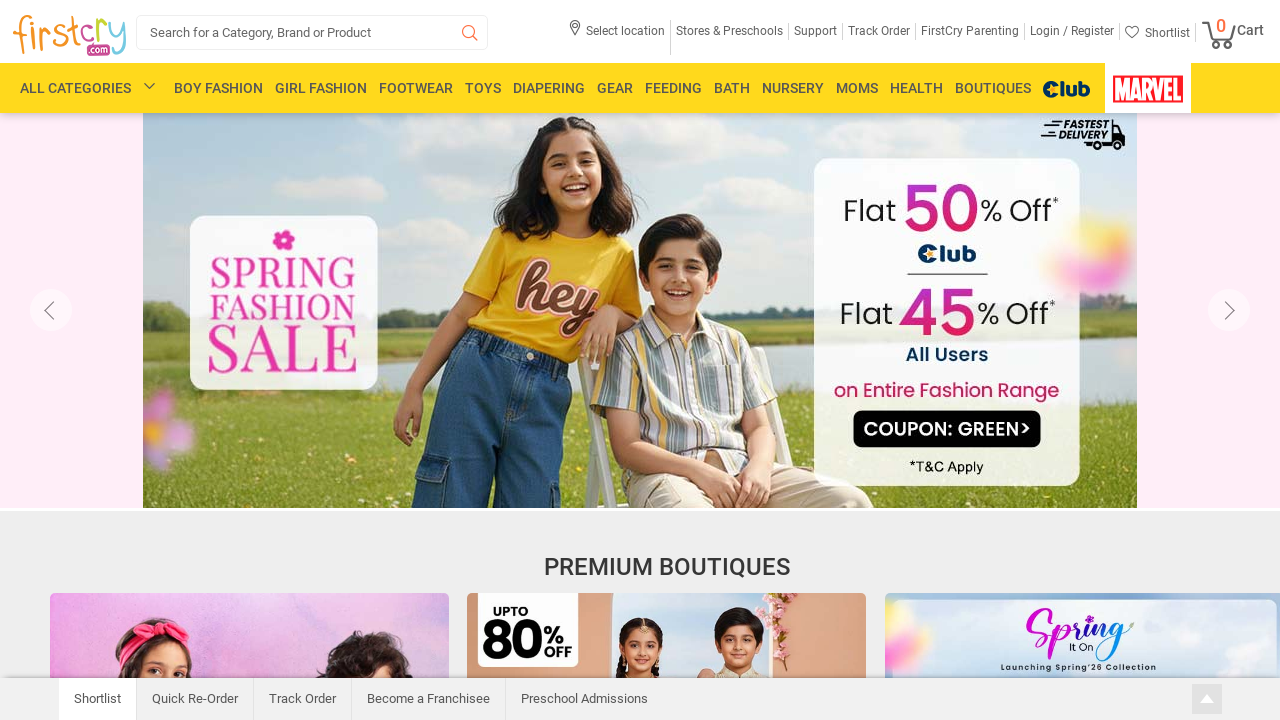